Tests dynamic controls on a page by interacting with a checkbox and checking the state of various elements

Starting URL: https://the-internet.herokuapp.com/dynamic_controls

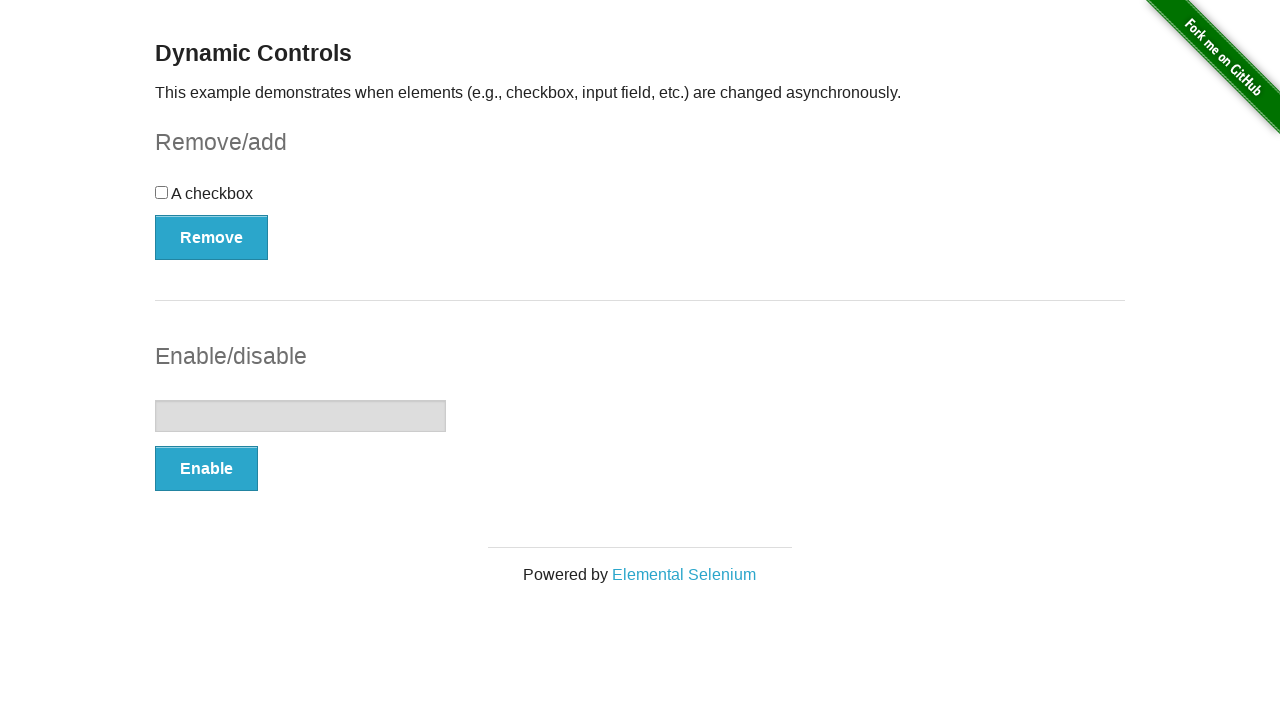

Located remove button and checked visibility
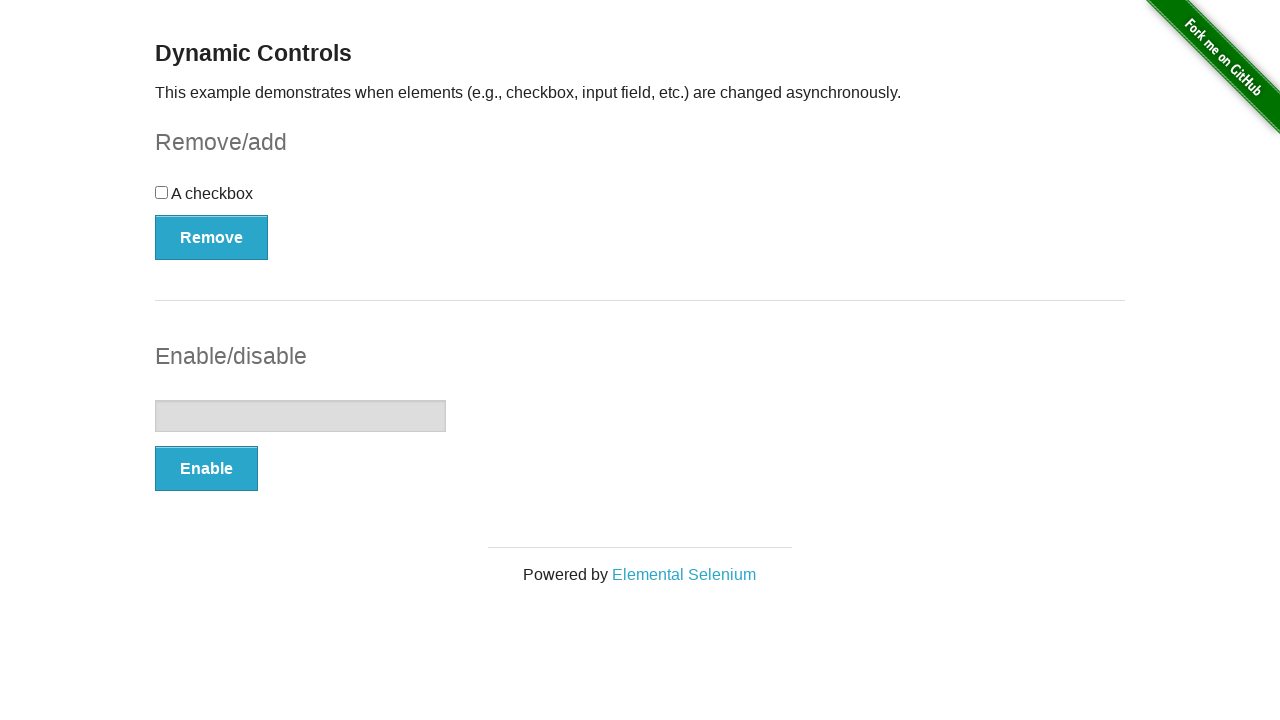

Located text input and checked if enabled
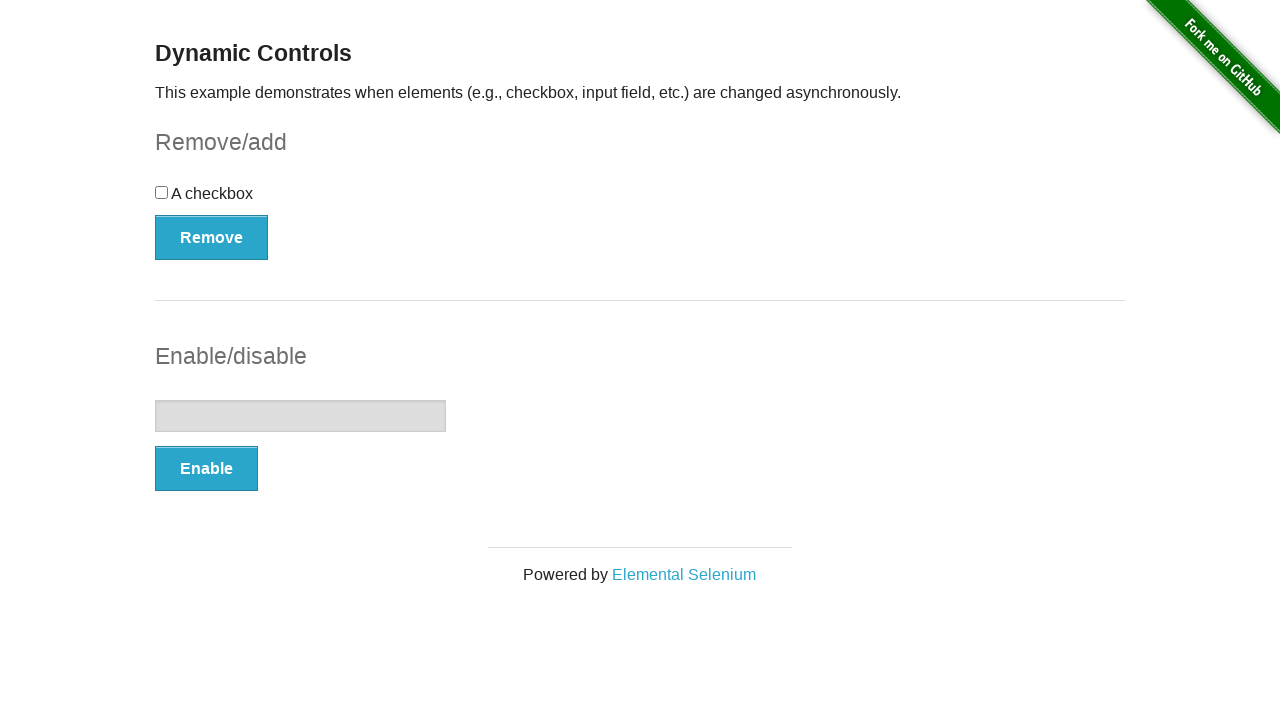

Located checkbox and checked its initial state
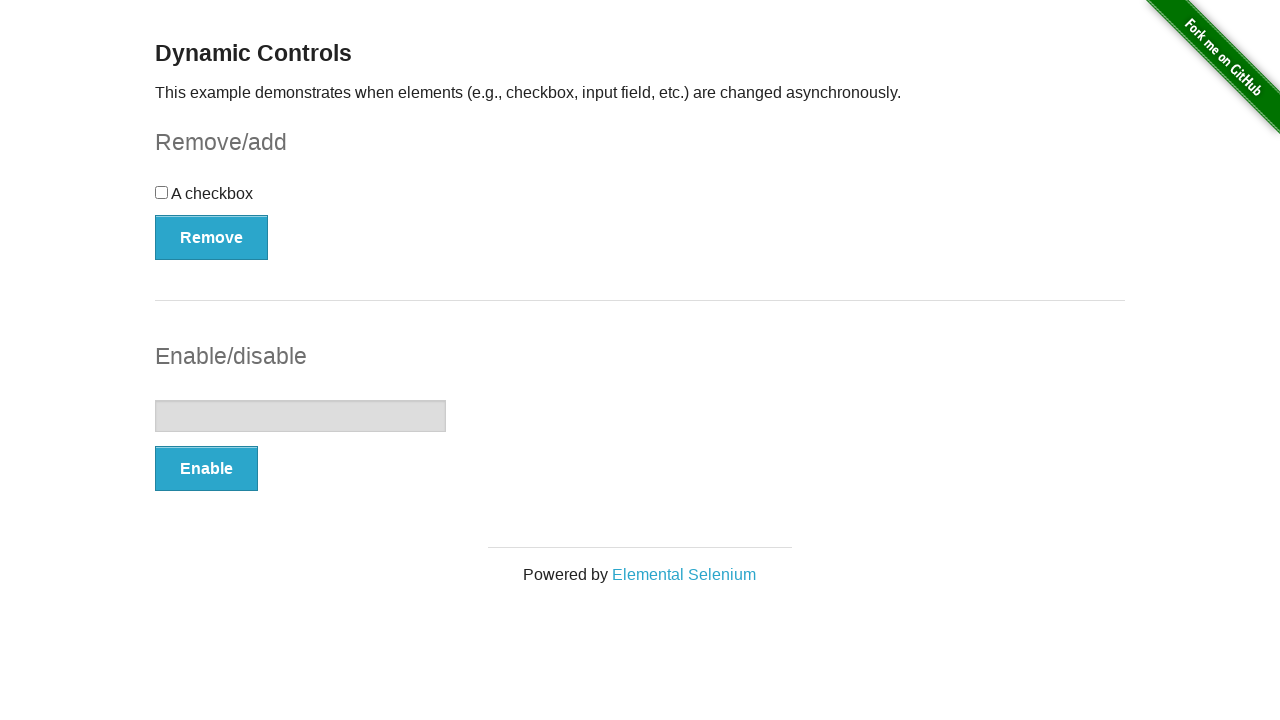

Clicked the checkbox to toggle its state at (162, 192) on [type="checkbox"]
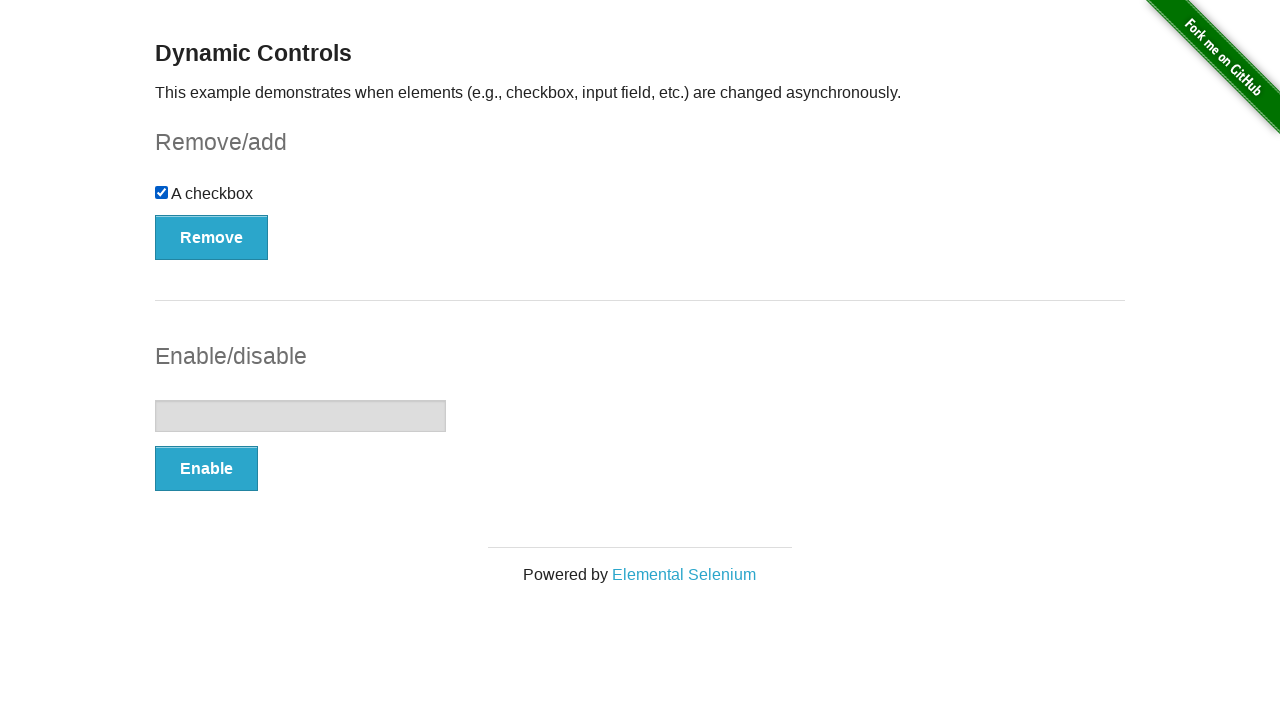

Checked the checkbox state after clicking
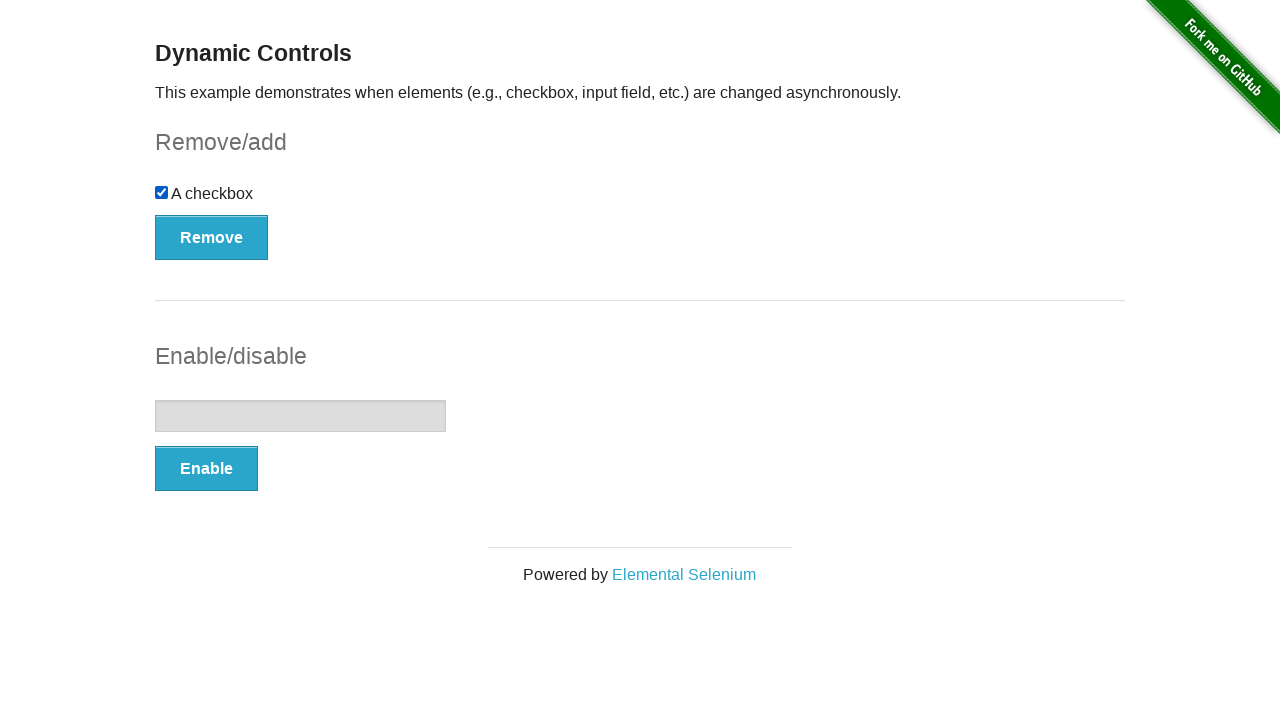

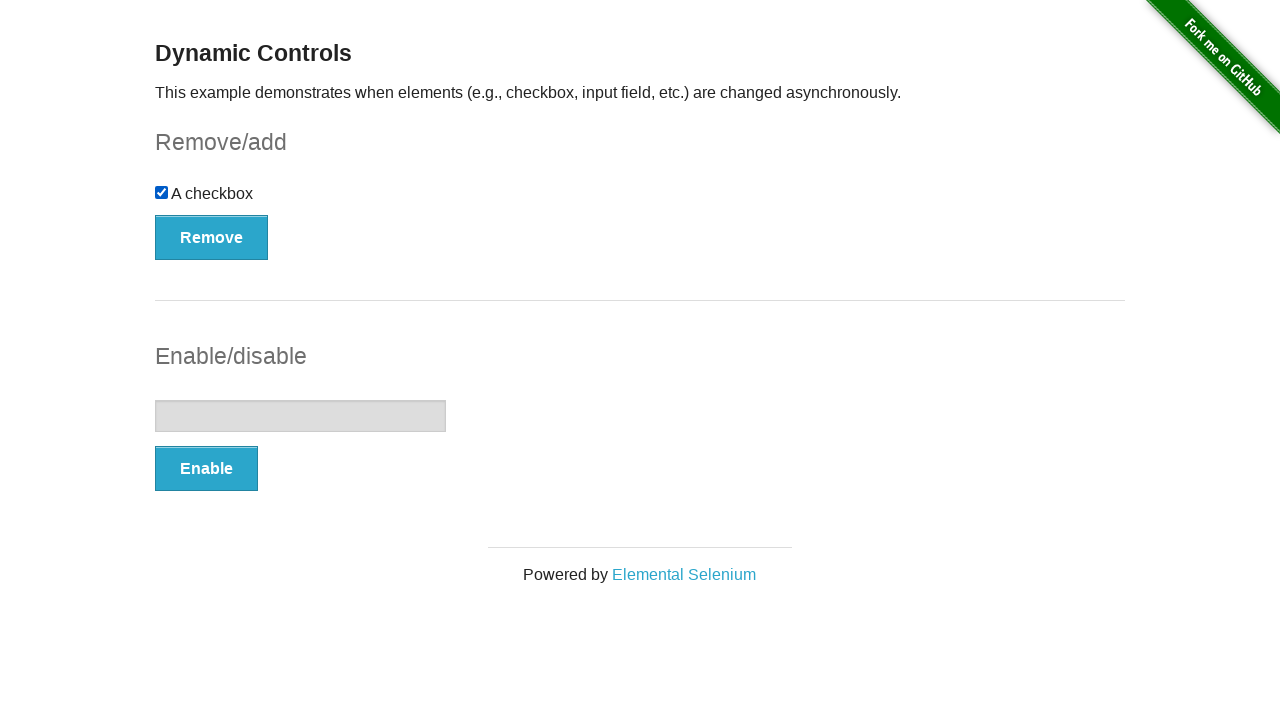